Tests browser navigation functionality by going back, forward, and refreshing the page

Starting URL: https://ilcarro-1578153671498.web.app

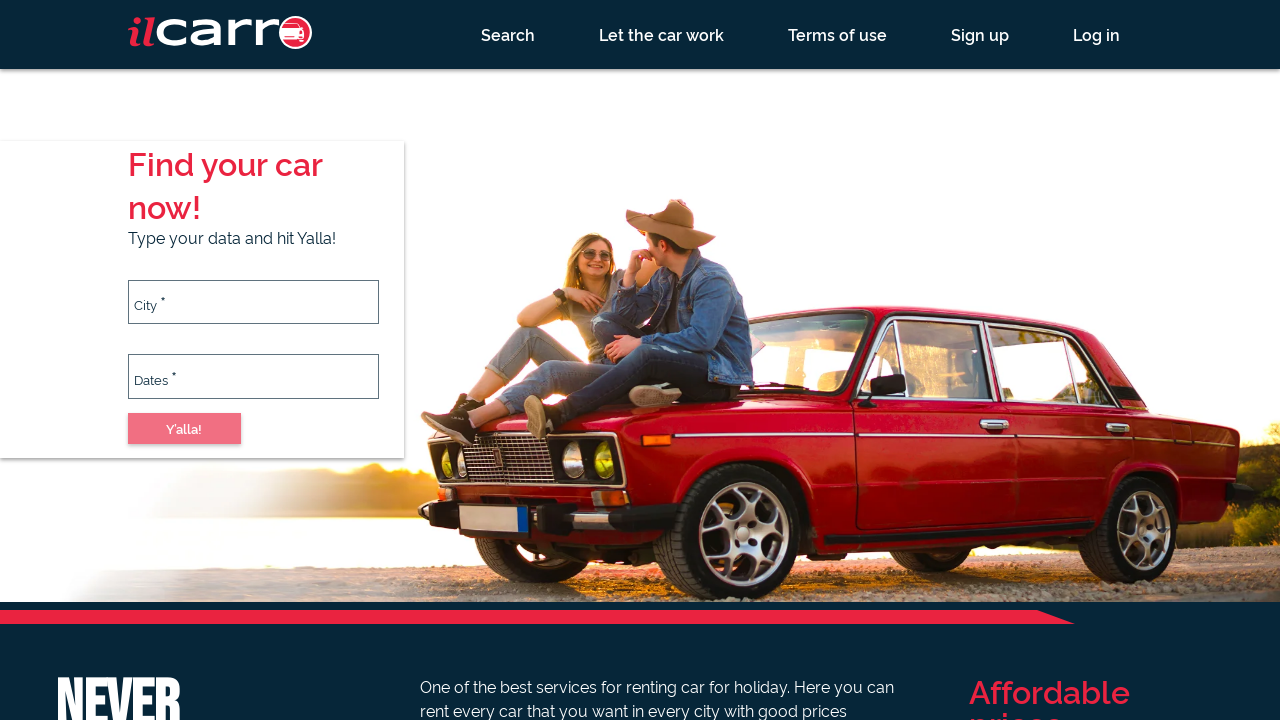

Navigated back in browser history (expected to show blank page as starting page)
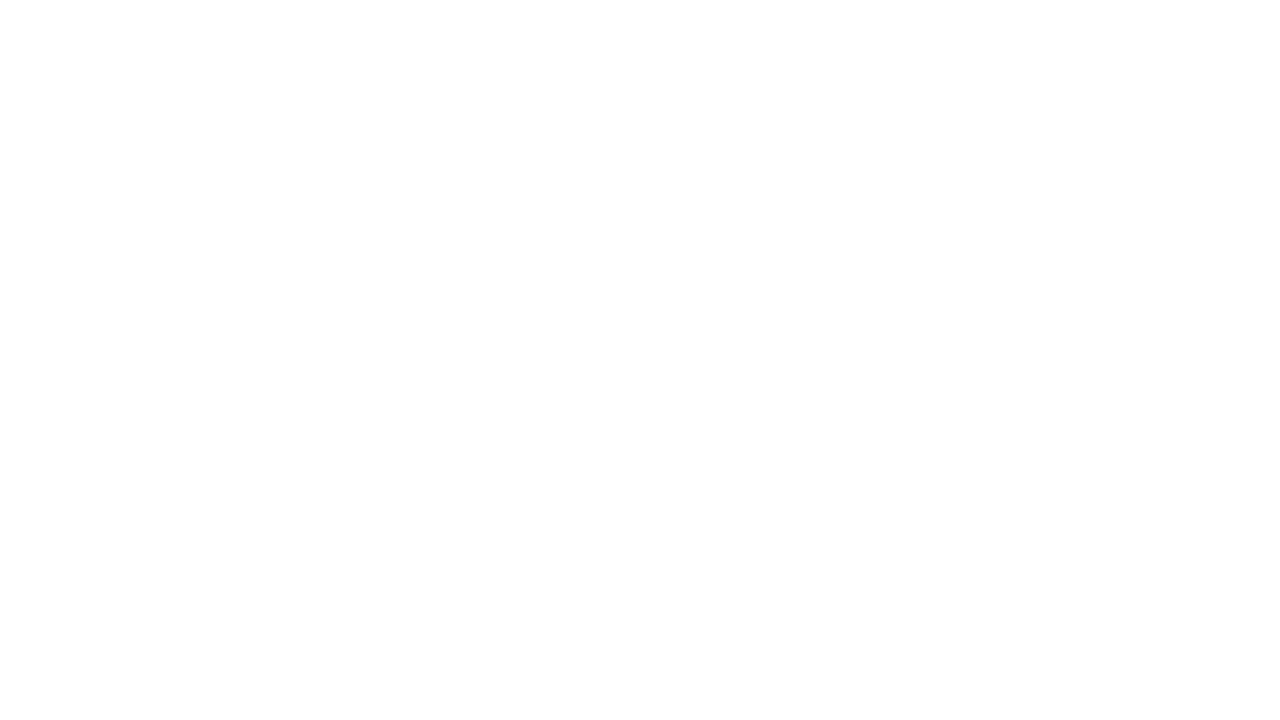

Navigated forward to return to original page at https://ilcarro-1578153671498.web.app
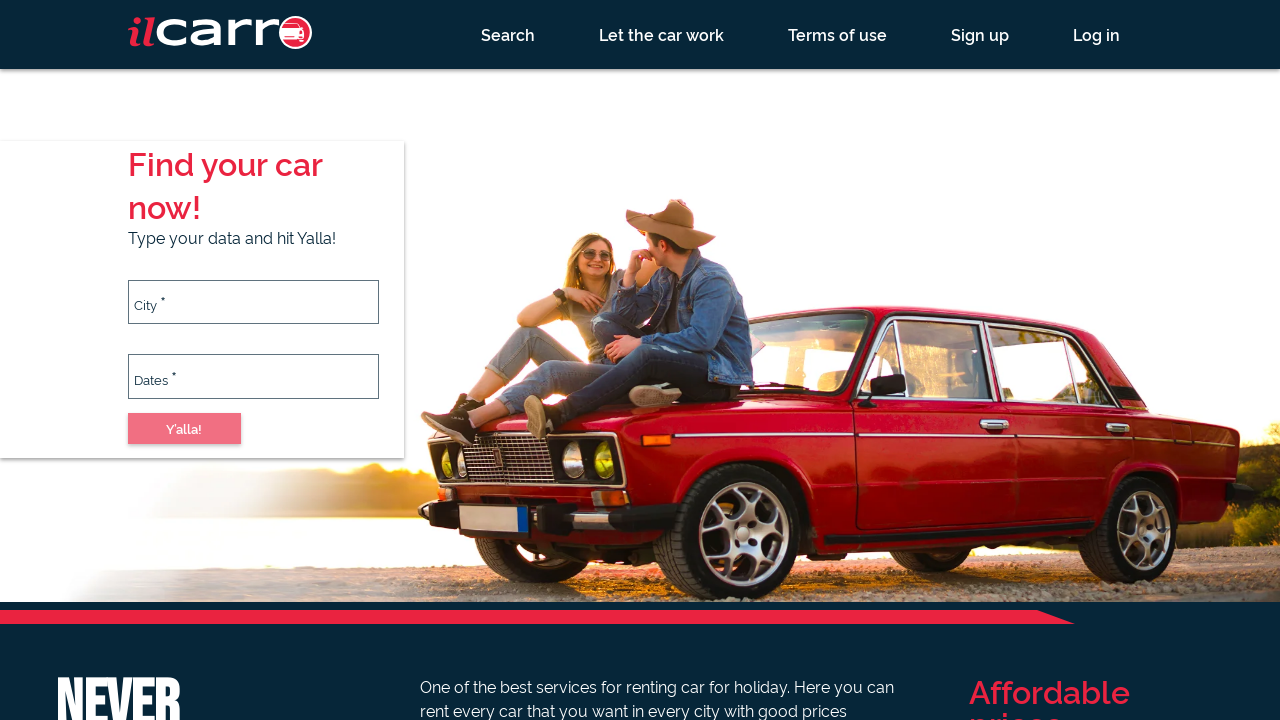

Refreshed the current page
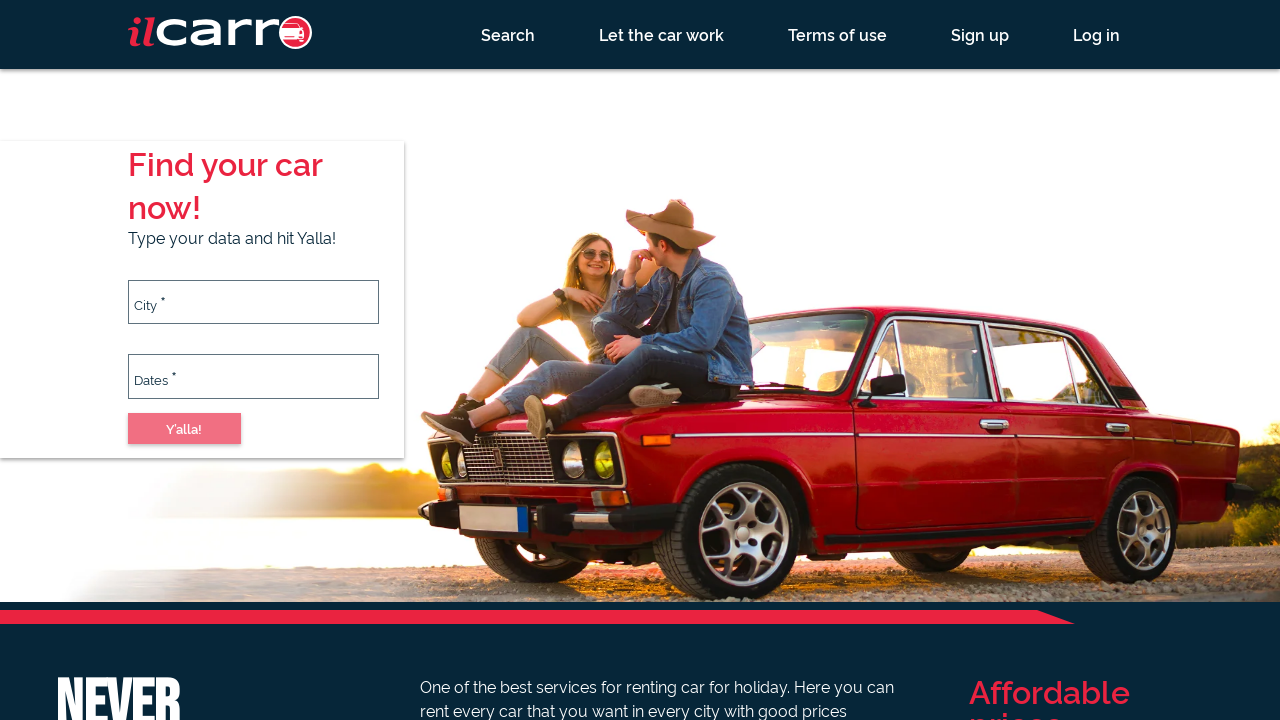

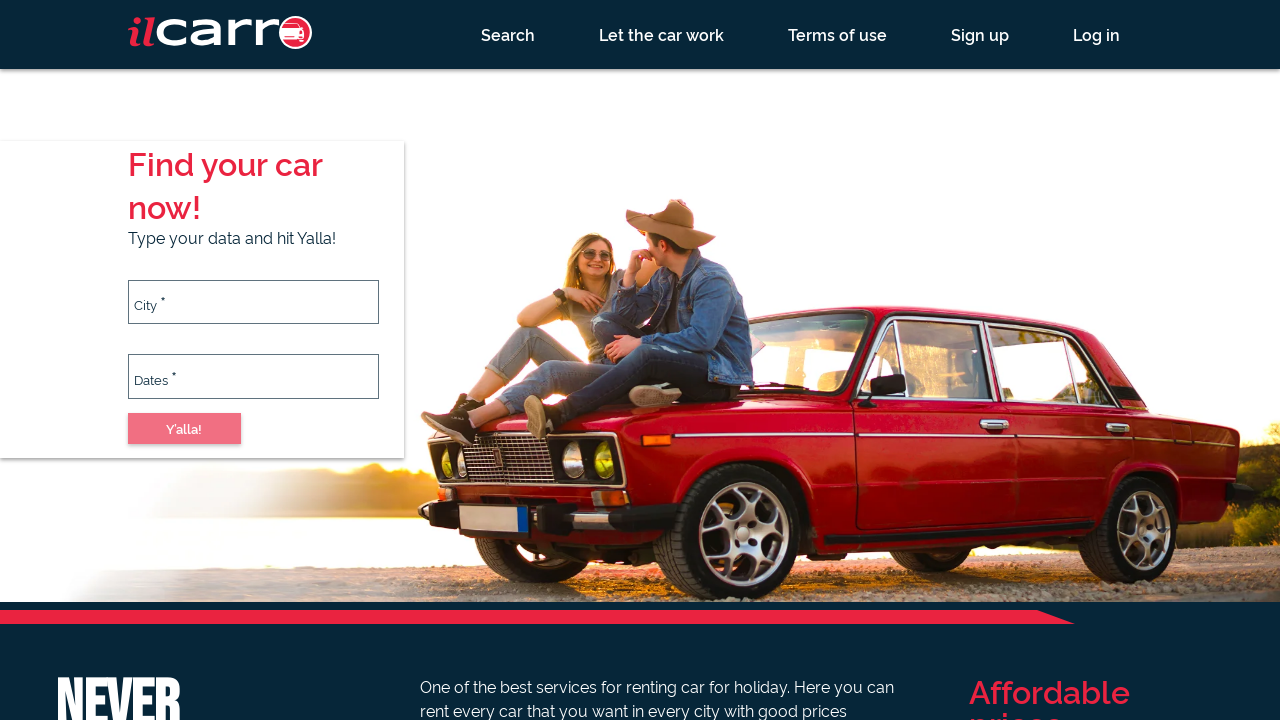